Tests navigation to the login cabinet by opening the menu, clicking the personal cabinet link, and verifying redirect to the login page

Starting URL: https://5verst.ru/

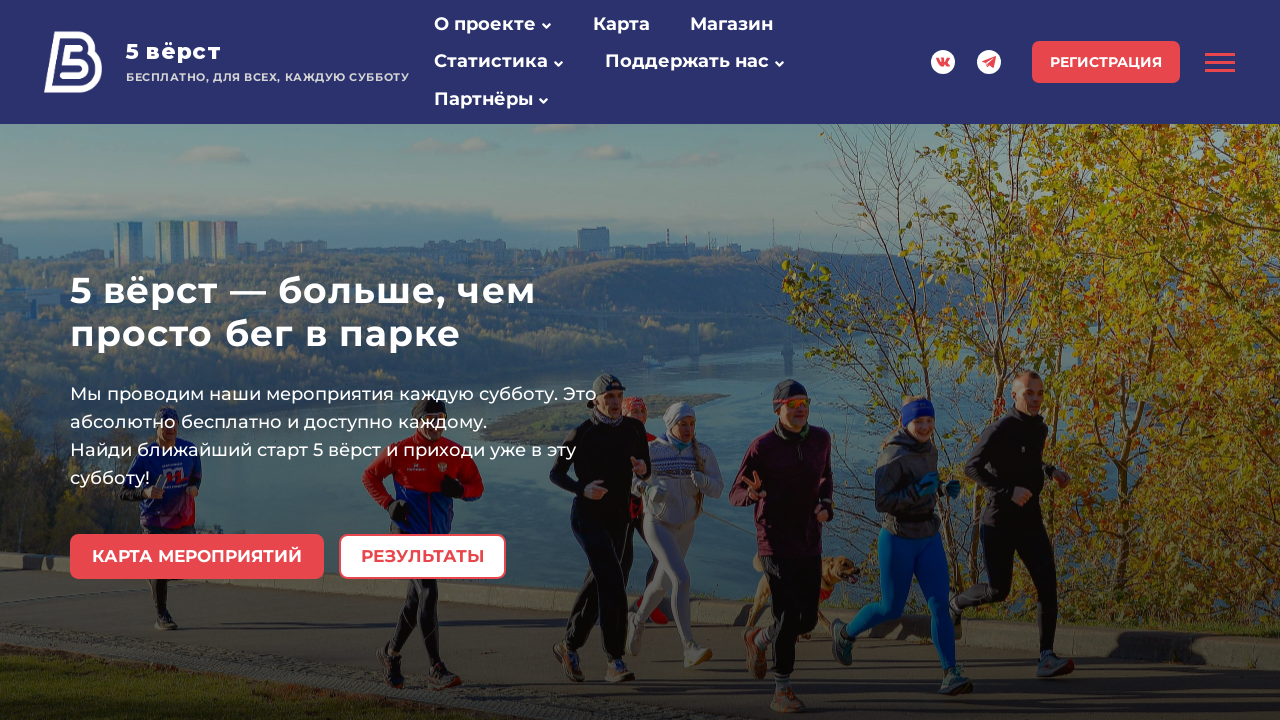

Clicked menu toggle button to open navigation menu at (1220, 62) on button.knd-offcanvas-toggle >> nth=0
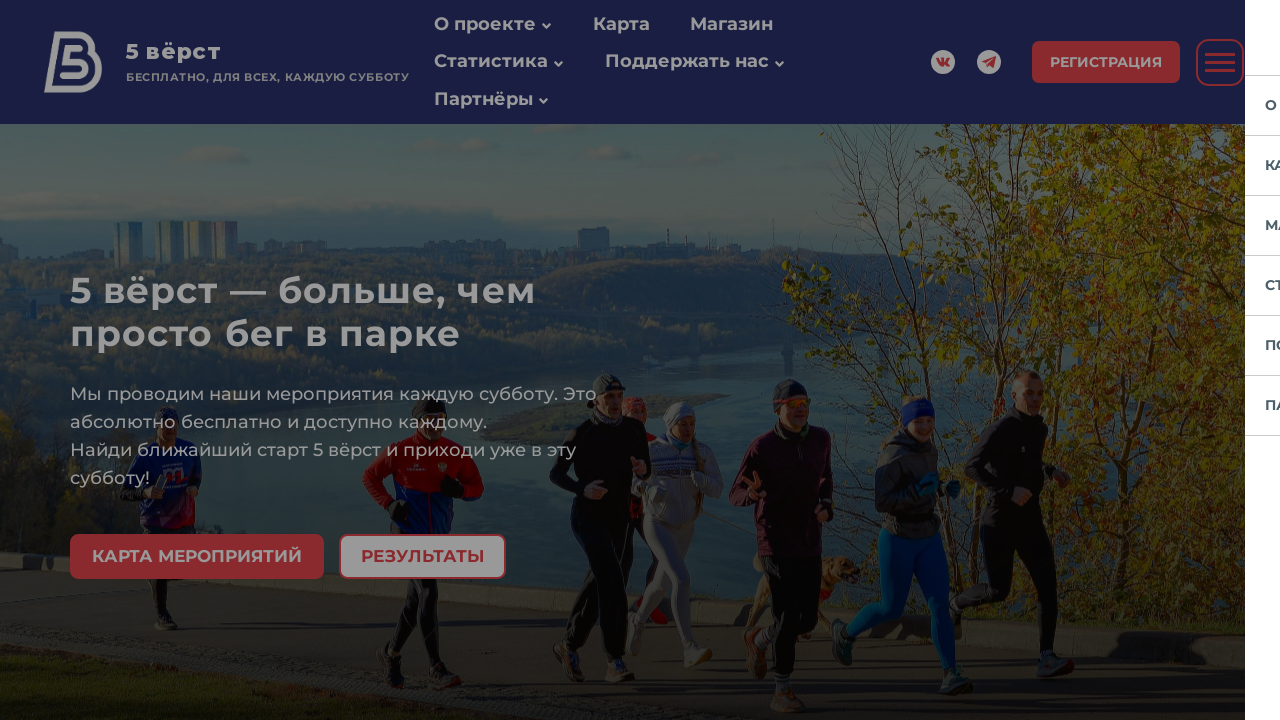

Personal cabinet link appeared and became visible
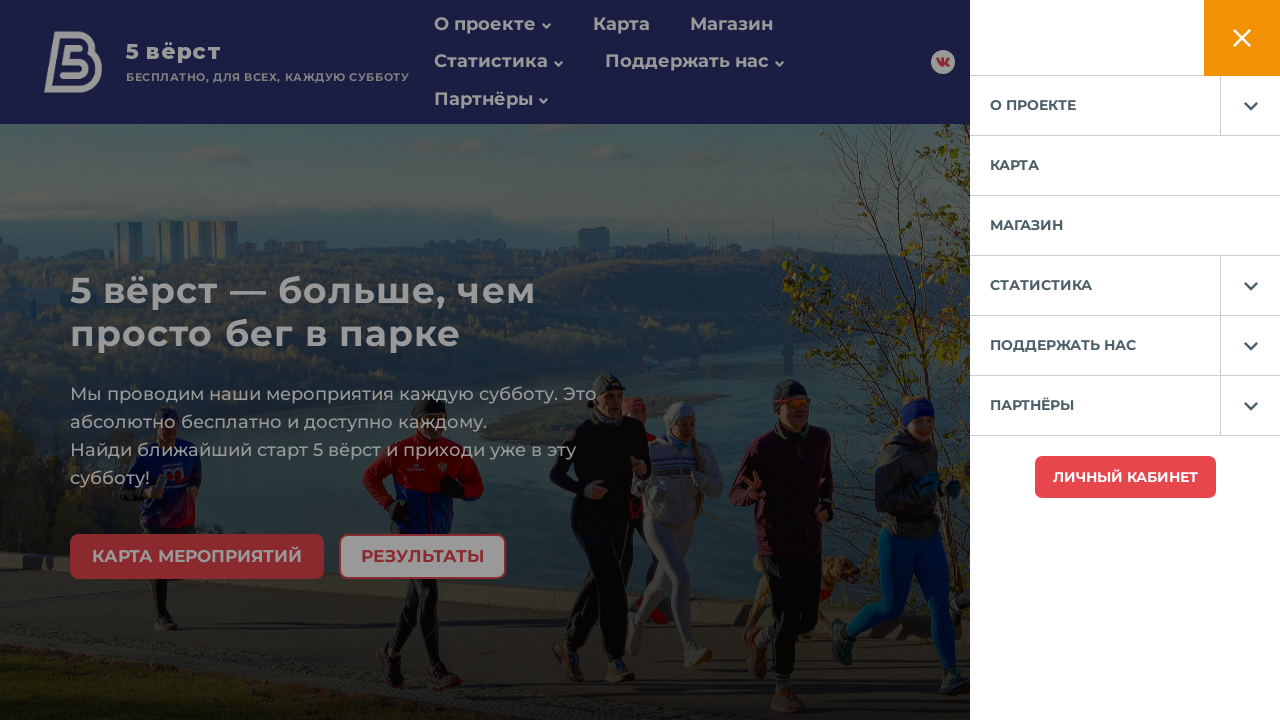

Clicked personal cabinet link using JavaScript evaluation
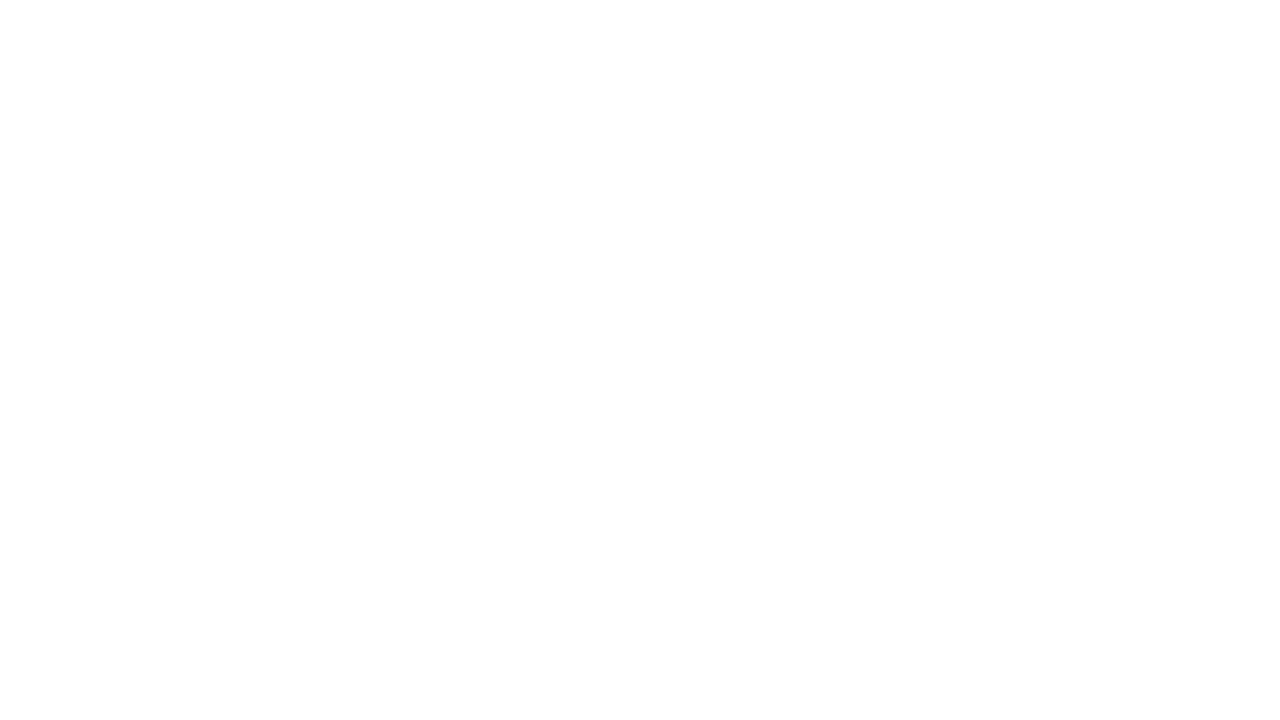

Successfully navigated to login page at https://my.5verst.ru/#/login
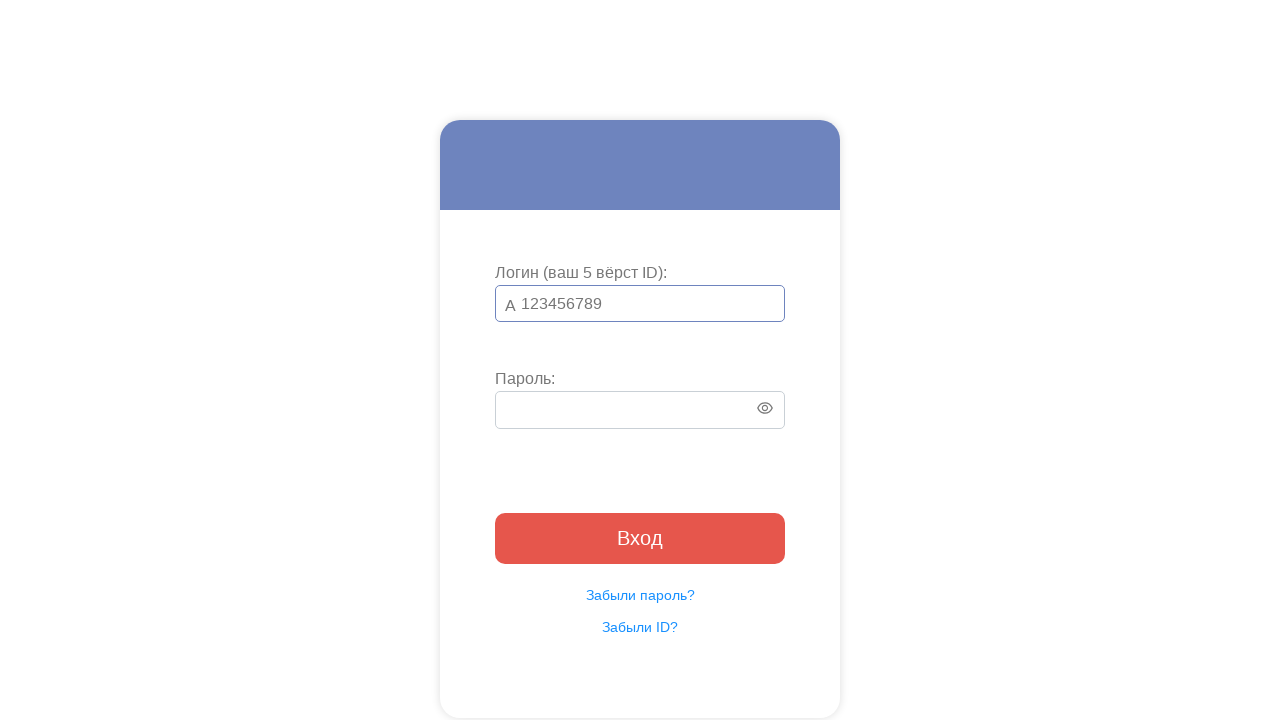

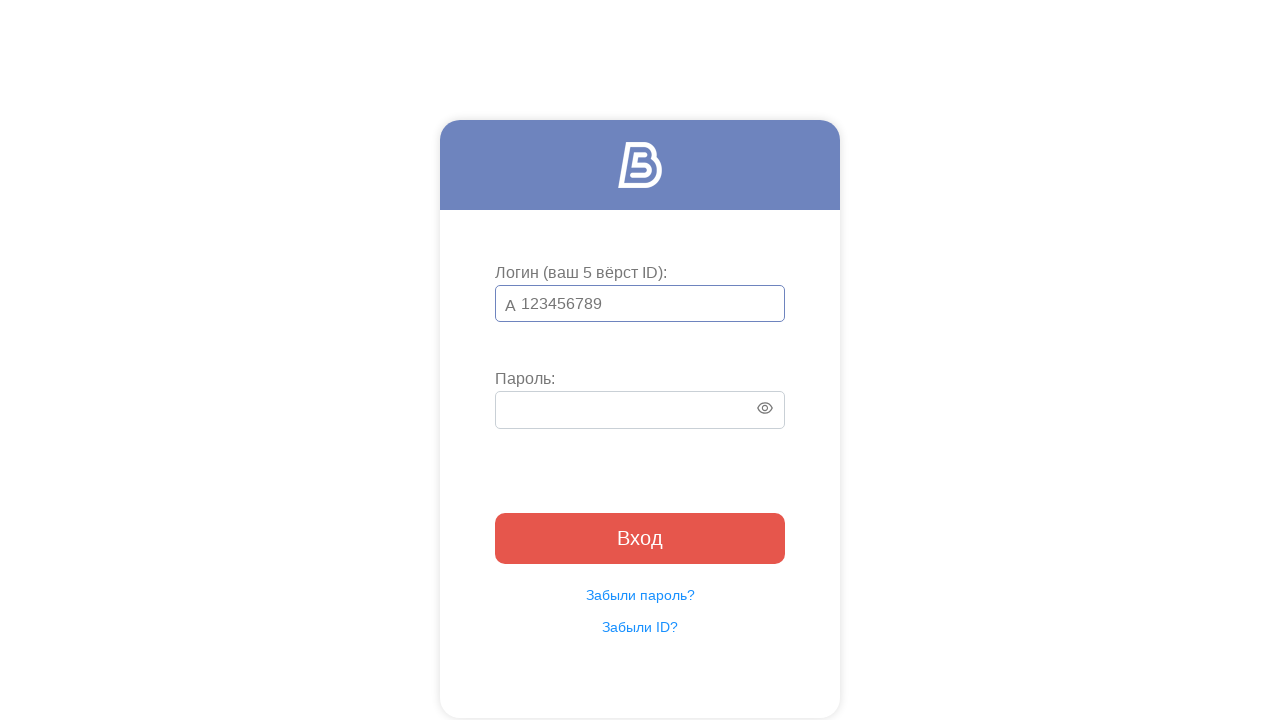